Searches for a campaign finance committee on Missouri Ethics Commission website, navigates to the committee details page, clicks on the Reports tab, and expands the 2025 year section to reveal individual reports.

Starting URL: https://mec.mo.gov/MEC/Campaign_Finance/CFSearch.aspx#gsc.tab=0

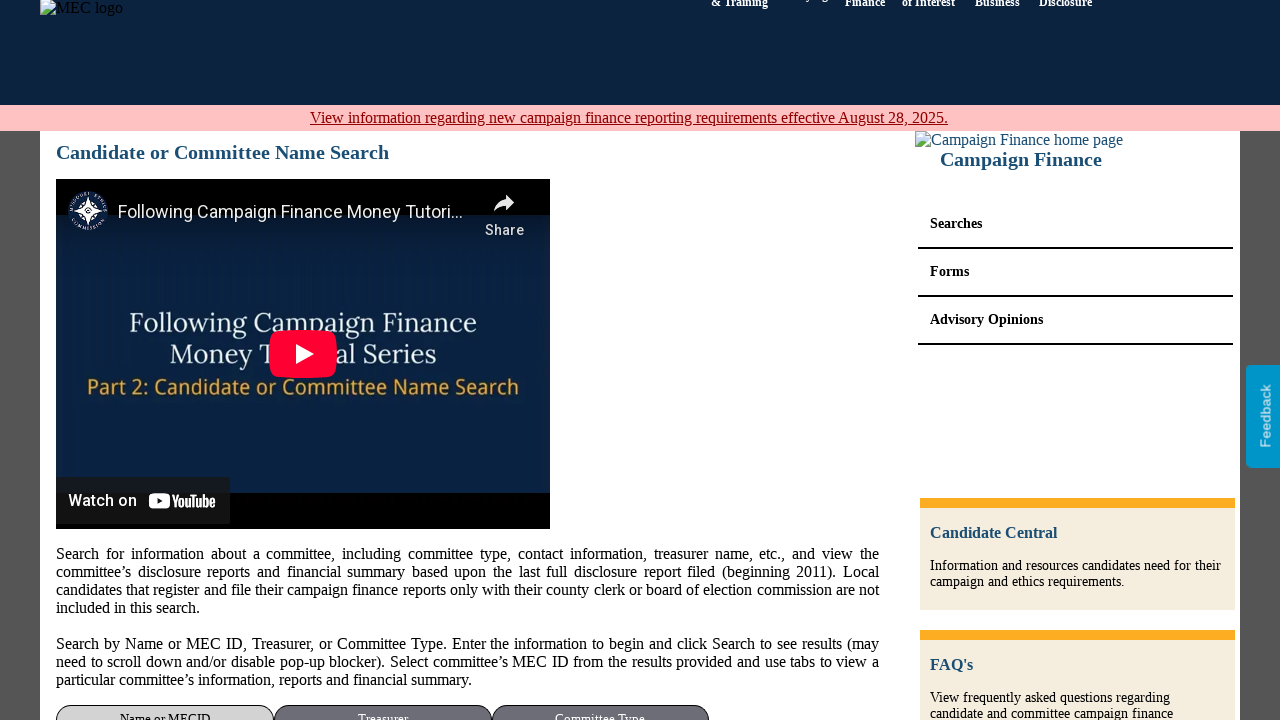

Committee input field loaded on search page
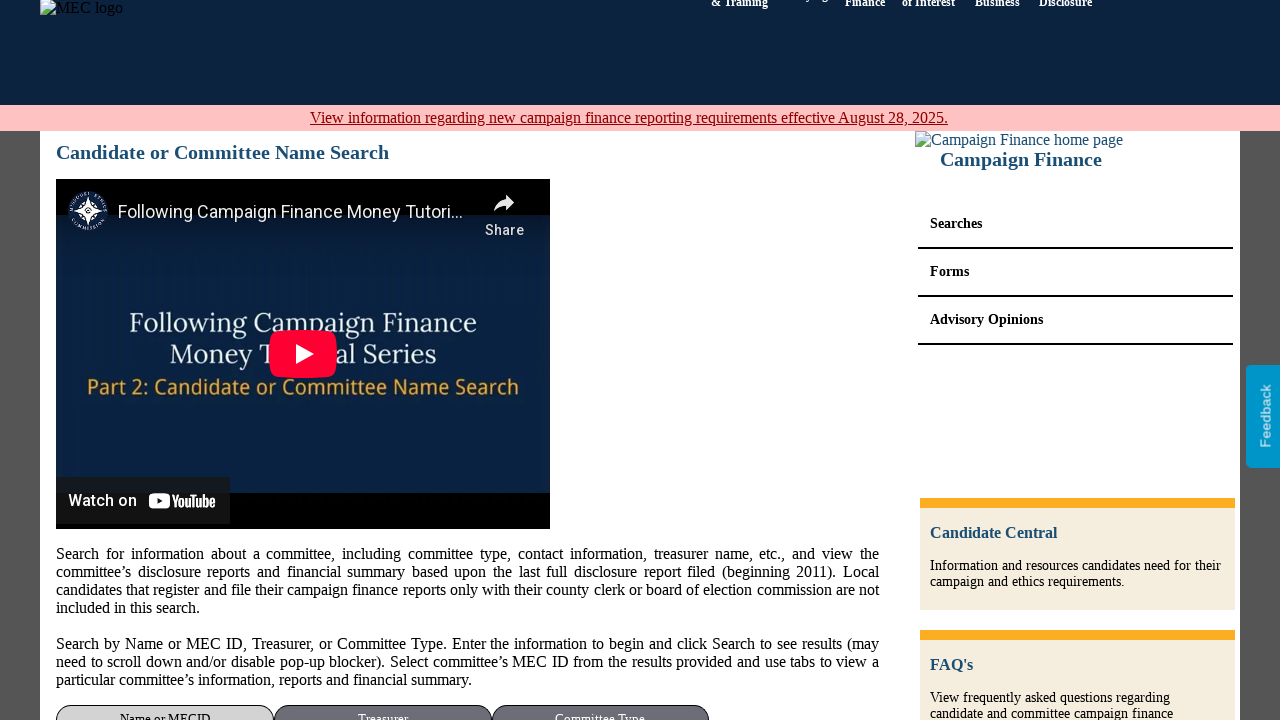

Filled committee search field with 'Francis Howell Families' on input[name='ctl00$ctl00$ContentPlaceHolder$ContentPlaceHolder1$txtComm']
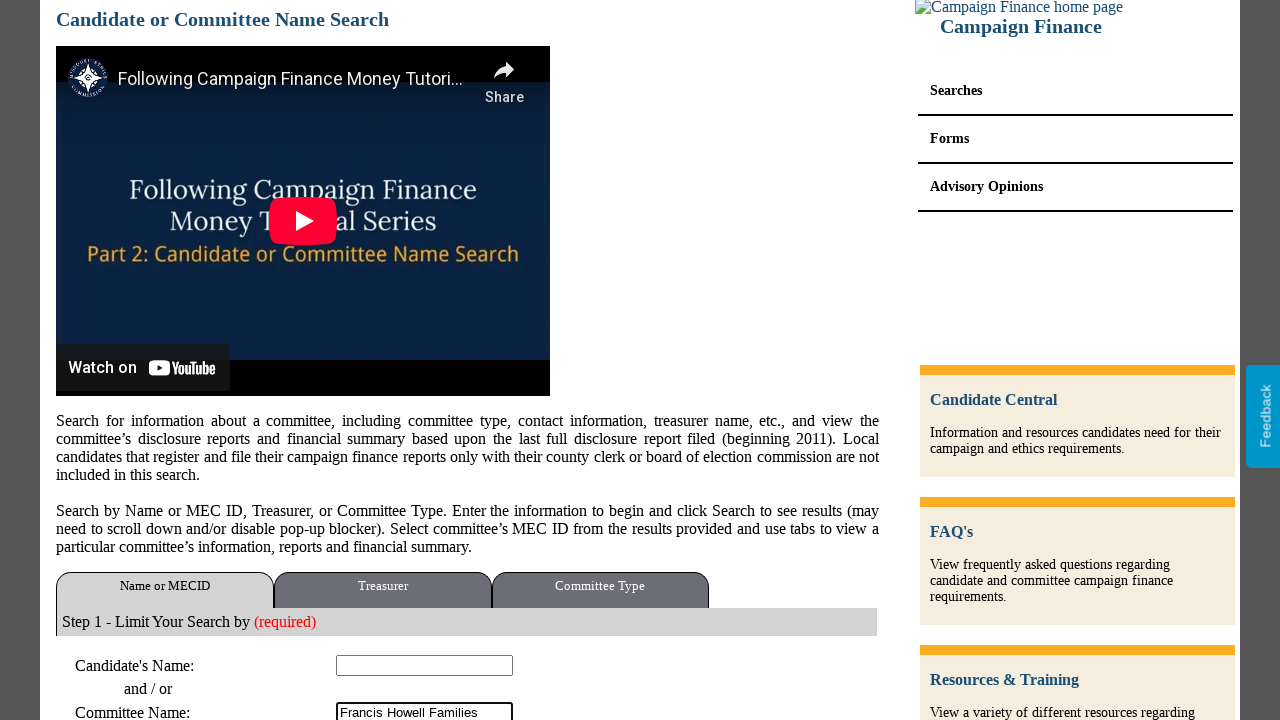

Clicked search button to search for committee at (850, 360) on input[name='ctl00$ctl00$ContentPlaceHolder$ContentPlaceHolder1$btnSearch']
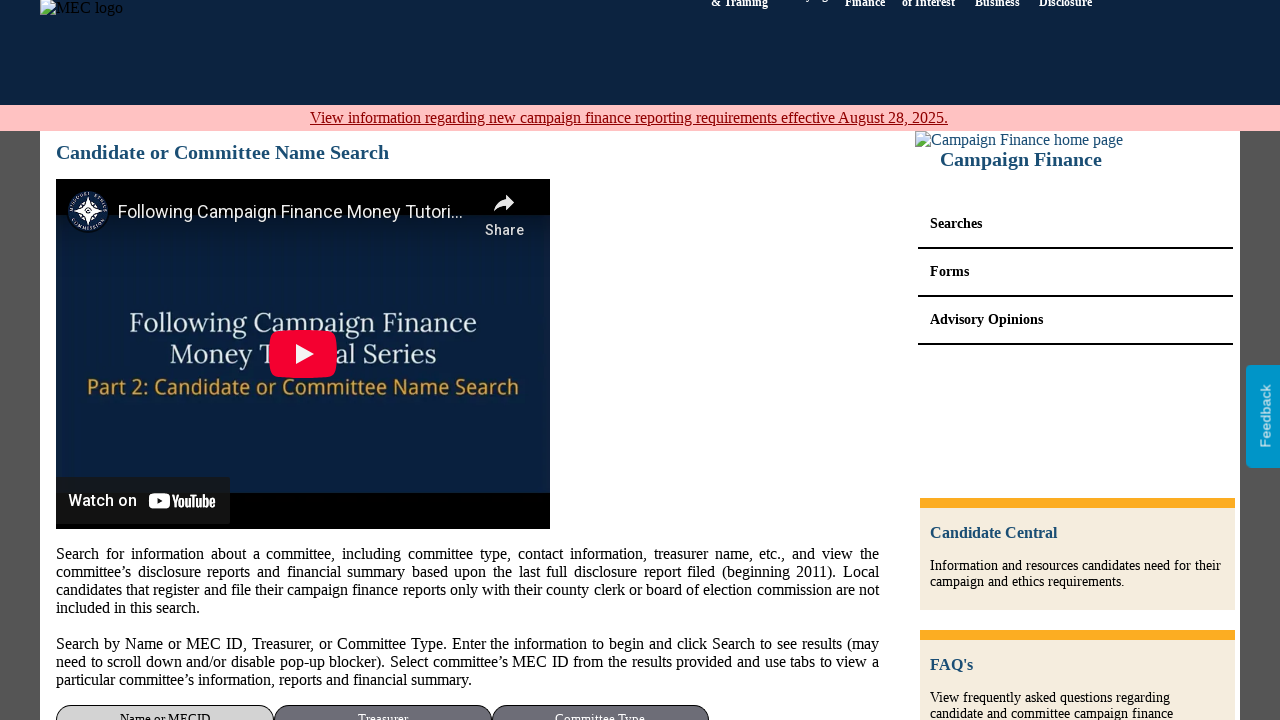

Search results table loaded
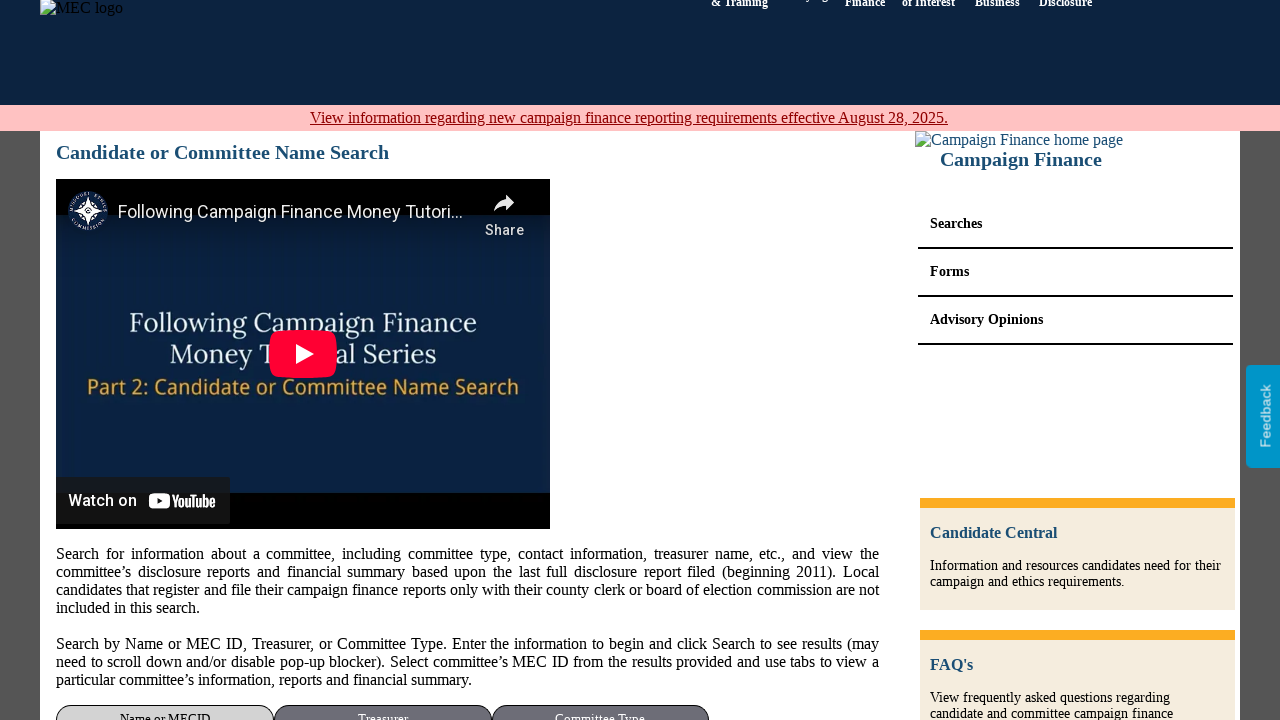

Clicked on committee MECID link C2116 to navigate to committee details at (86, 360) on #ContentPlaceHolder_ContentPlaceHolder1_gvResults a:has-text('C2116')
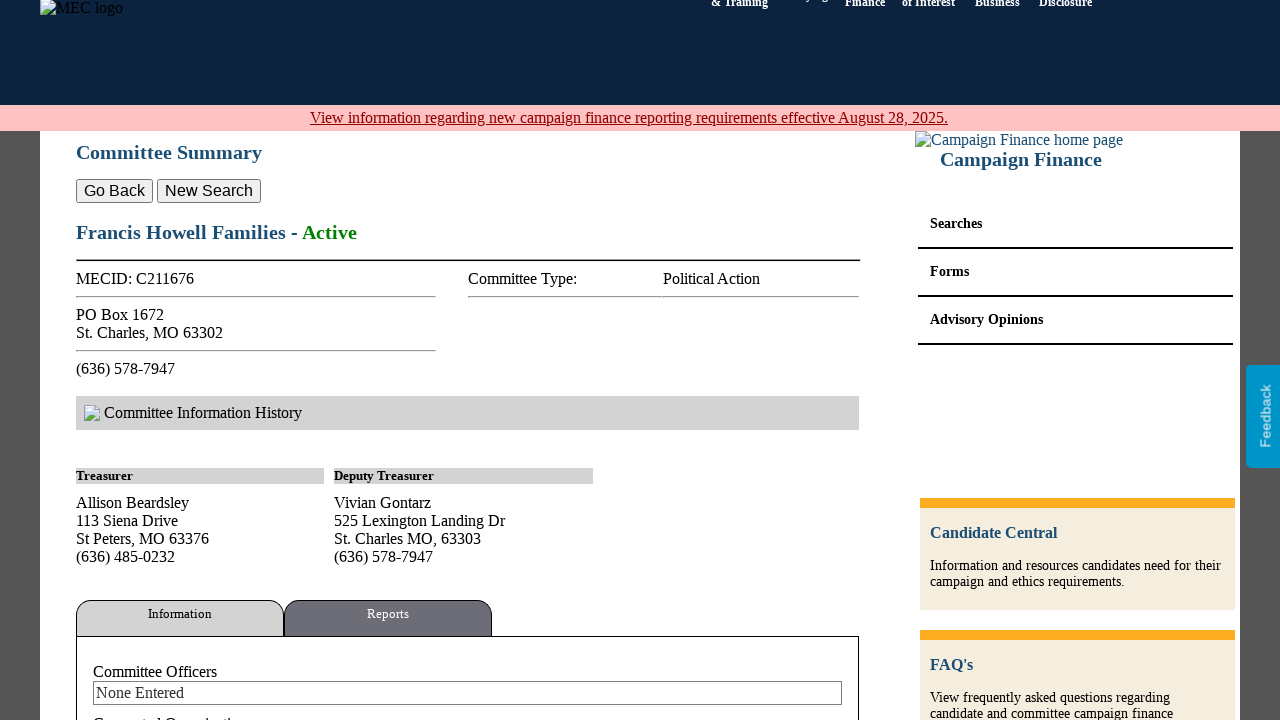

Committee details page loaded with Reports tab visible
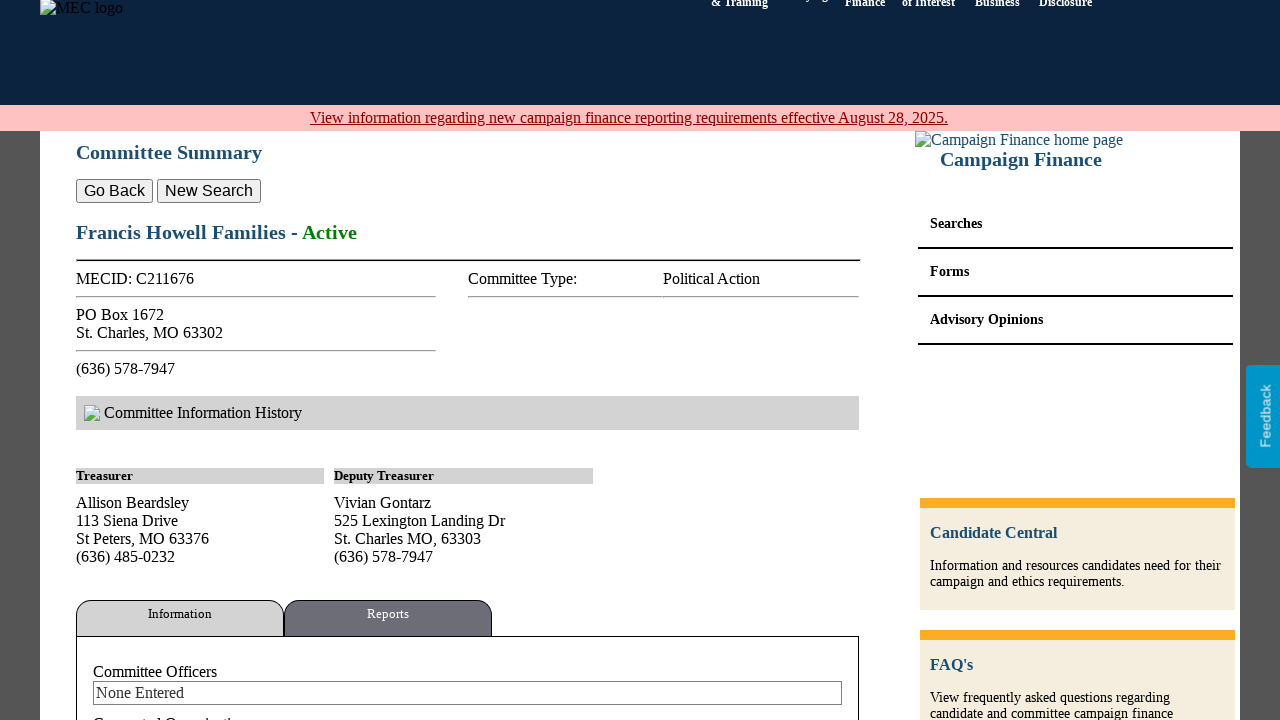

Clicked on Reports tab at (388, 618) on a:has-text('Reports')
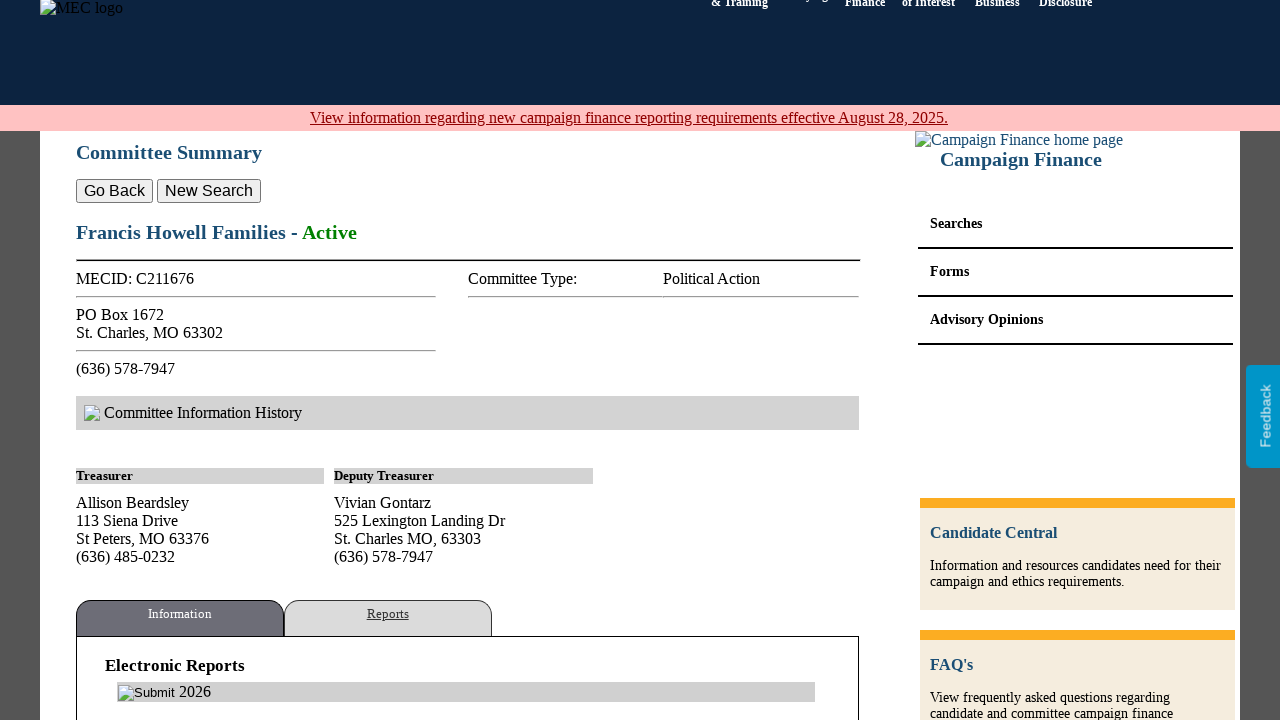

Reports table loaded on Reports tab
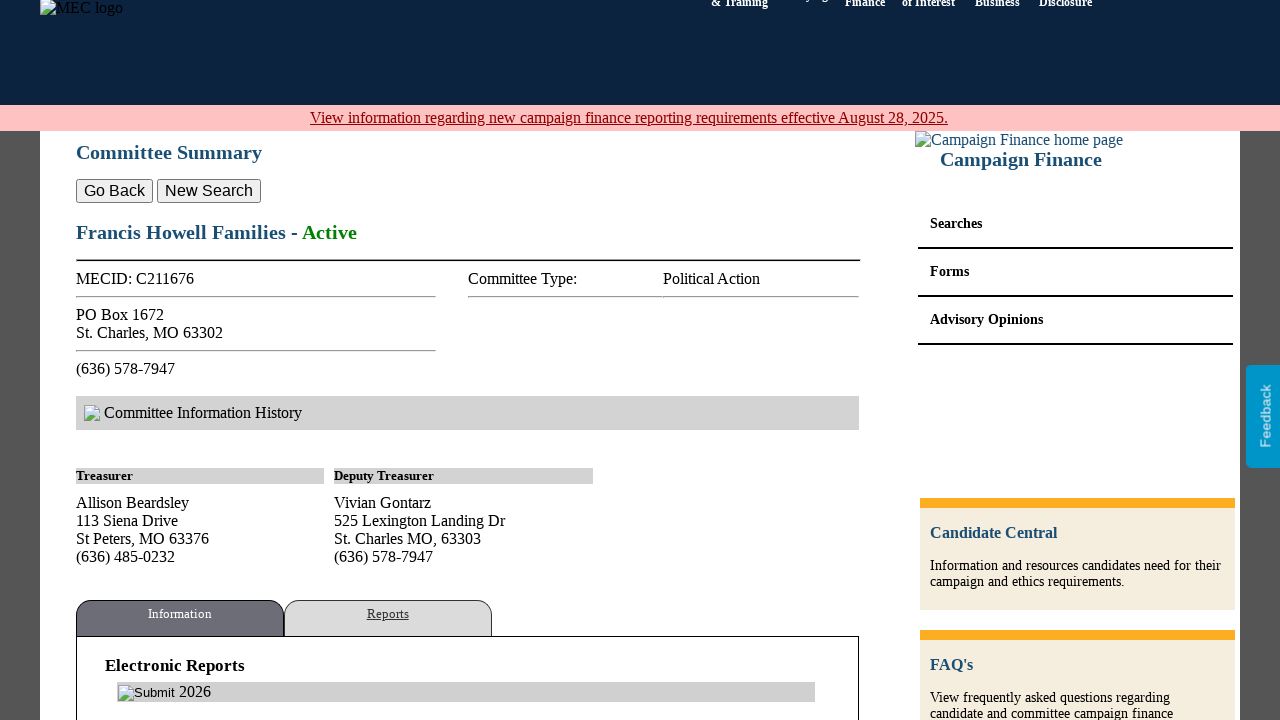

Located 2025 year section in reports table
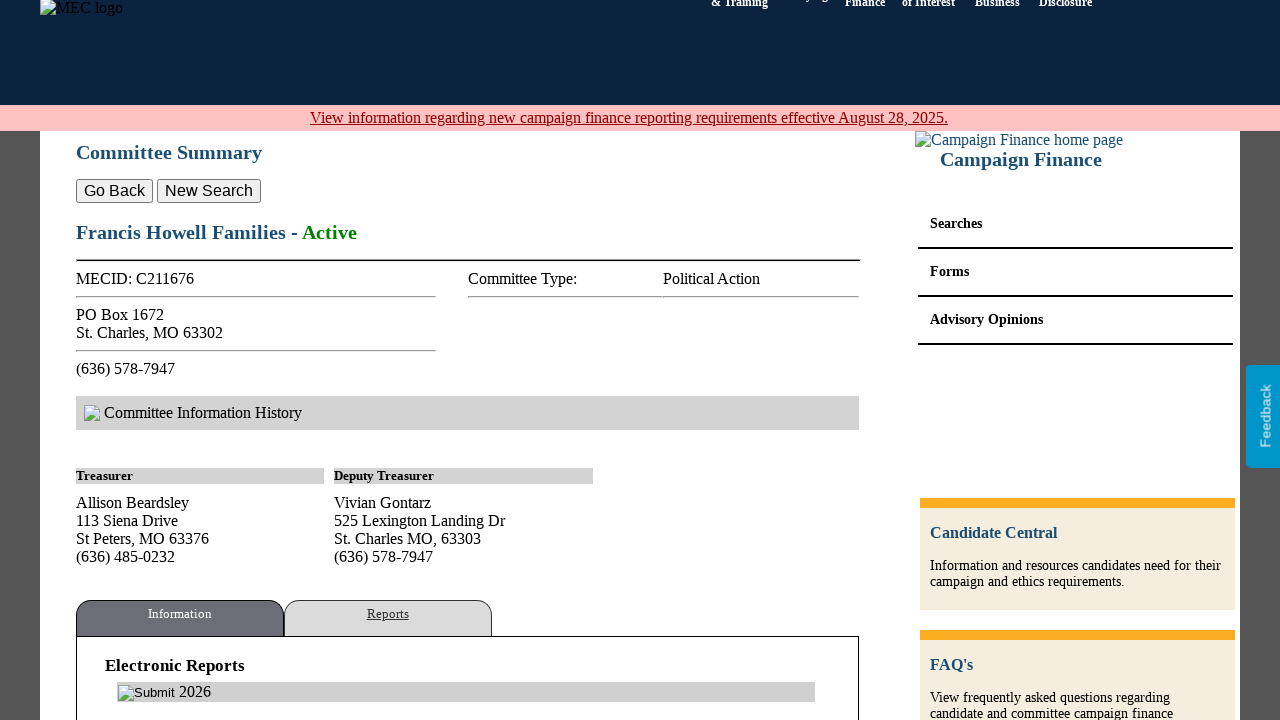

Clicked expand button for 2025 year section at (146, 693) on input[id*='ImgRptRight']
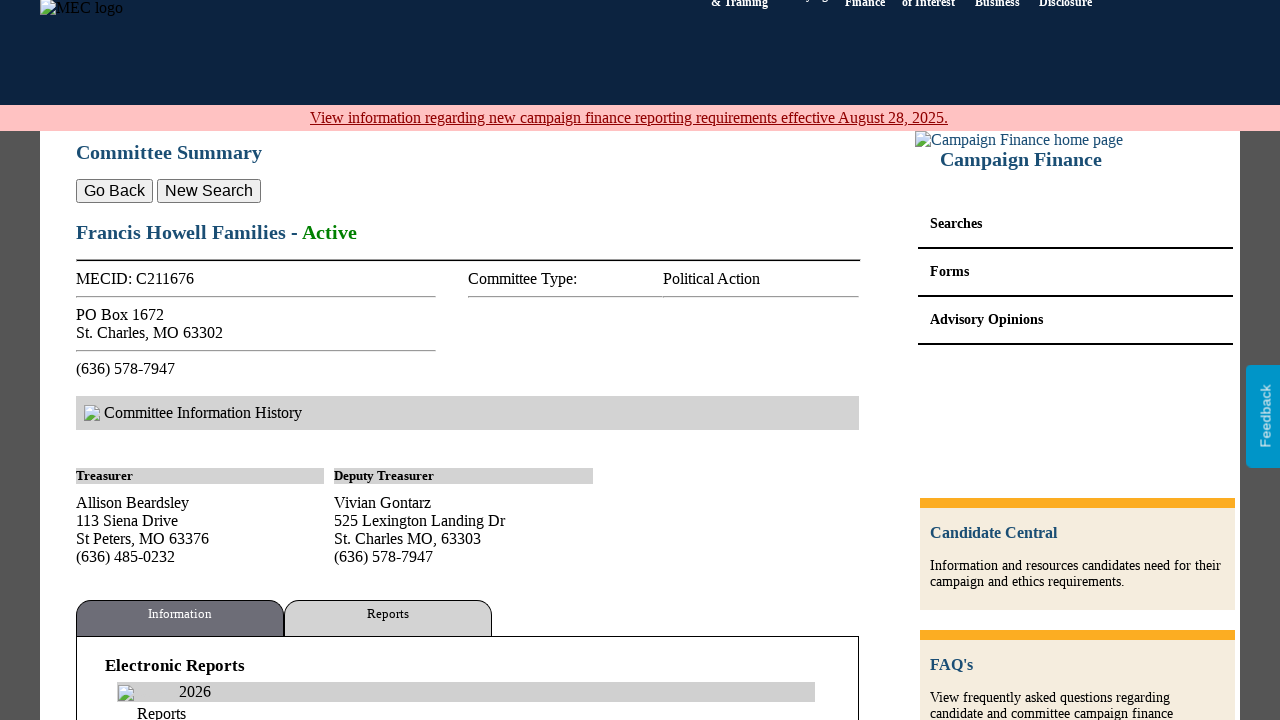

2025 year section expanded and individual reports are now visible
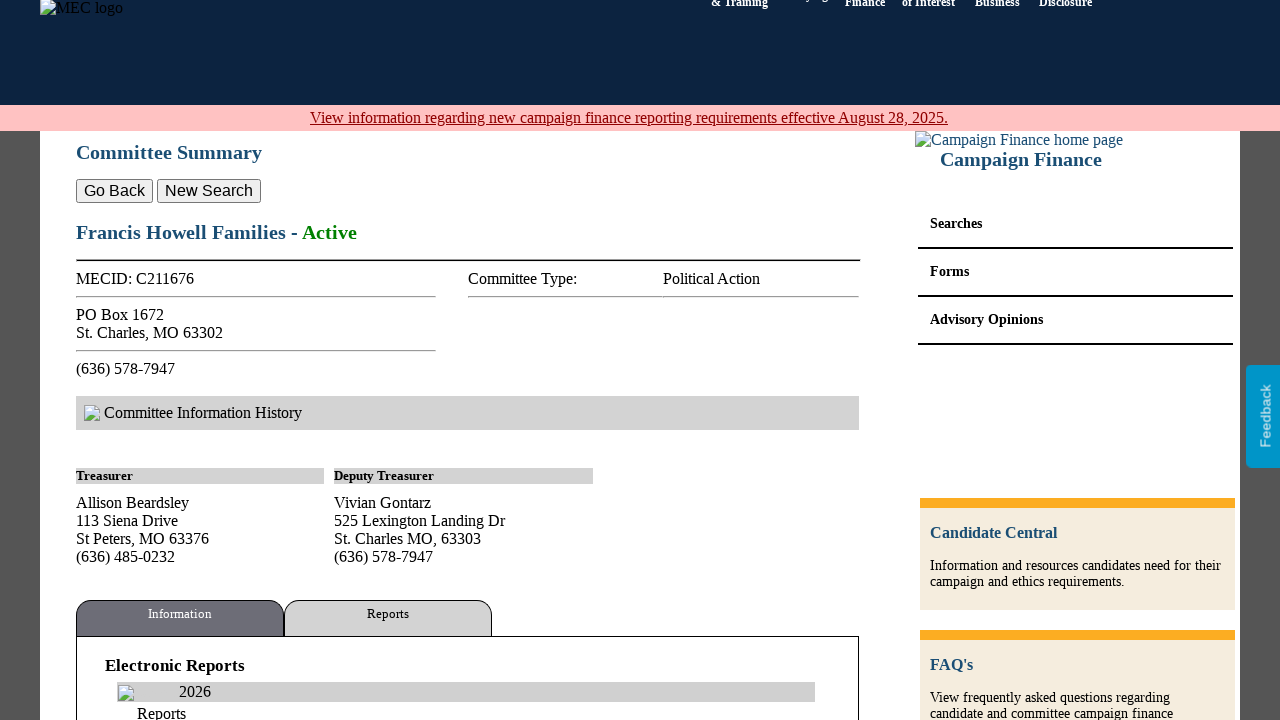

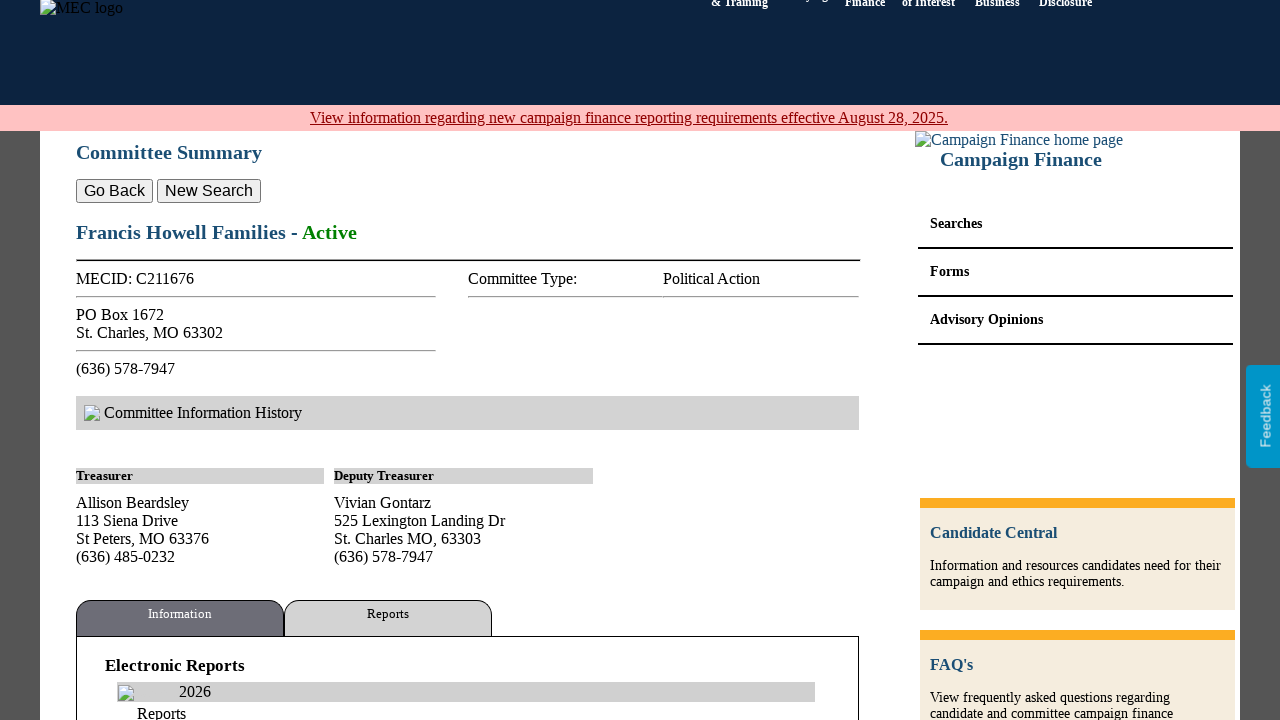